Tests static dropdown selection by selecting 'Selenium' option and verifying the selected value

Starting URL: https://codenboxautomationlab.com/practice/

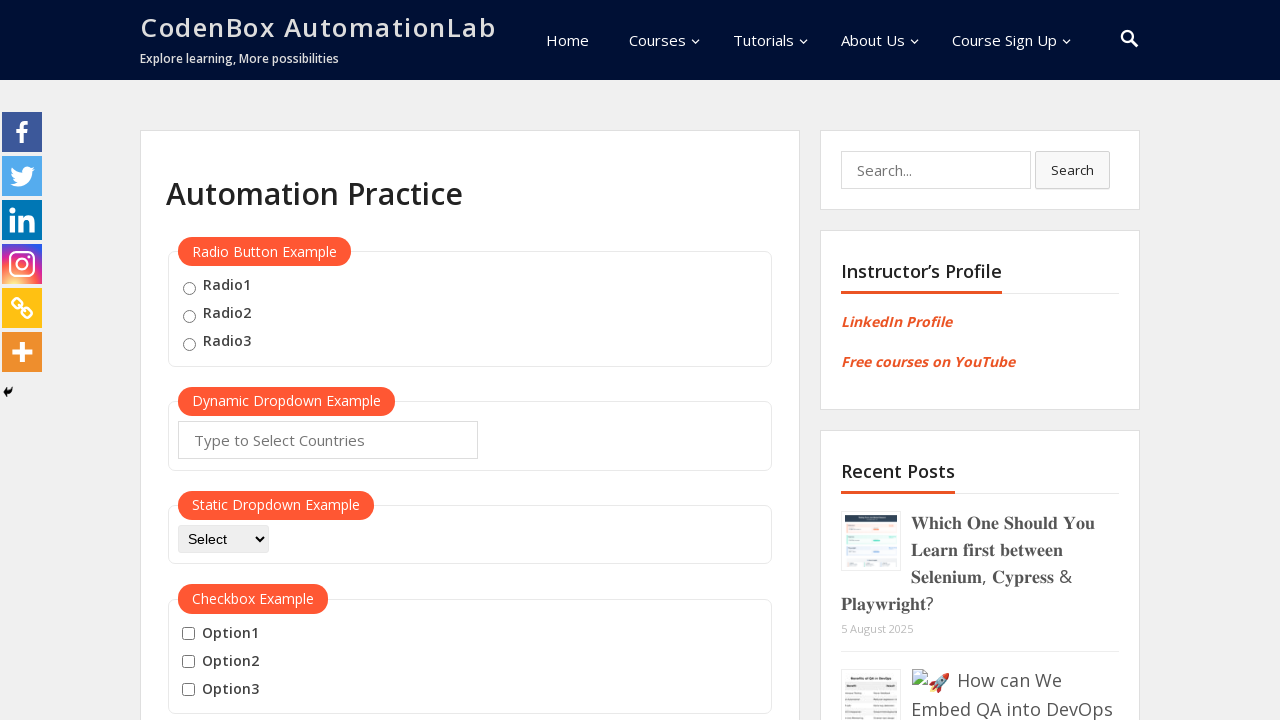

Selected 'Selenium' option from static dropdown on #dropdown-class-example
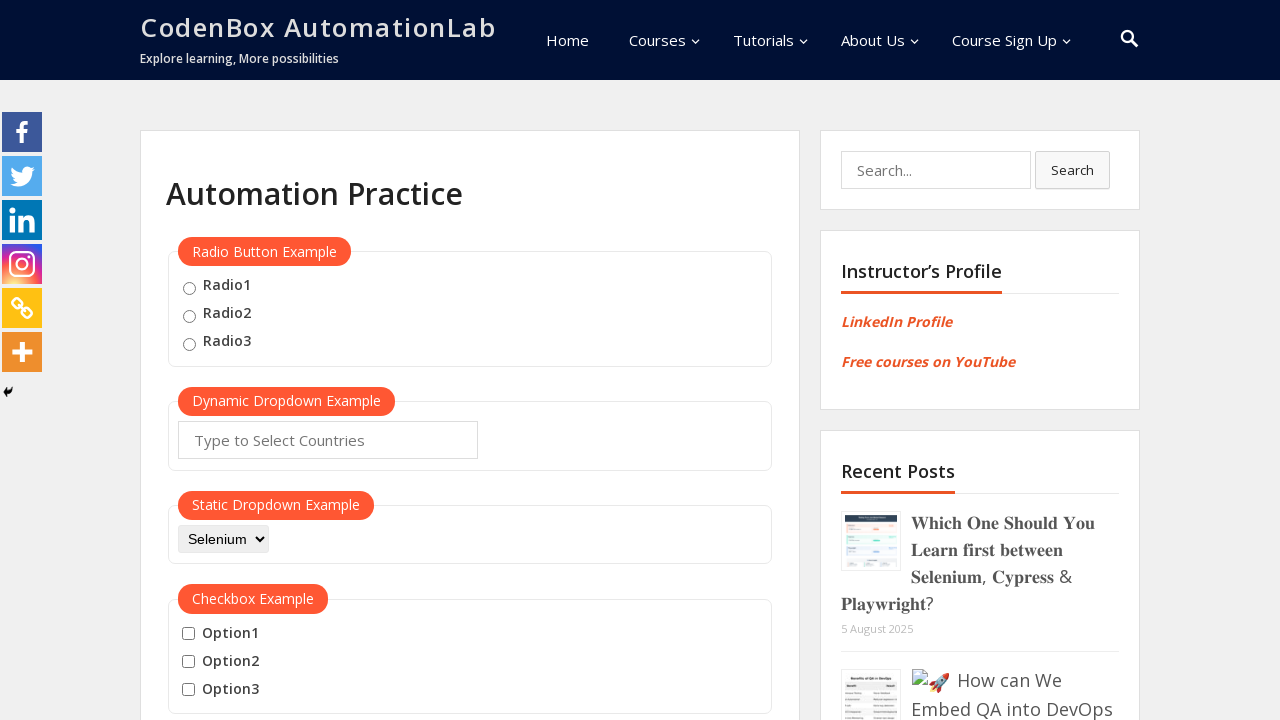

Verified that 'Selenium' option was successfully selected in dropdown
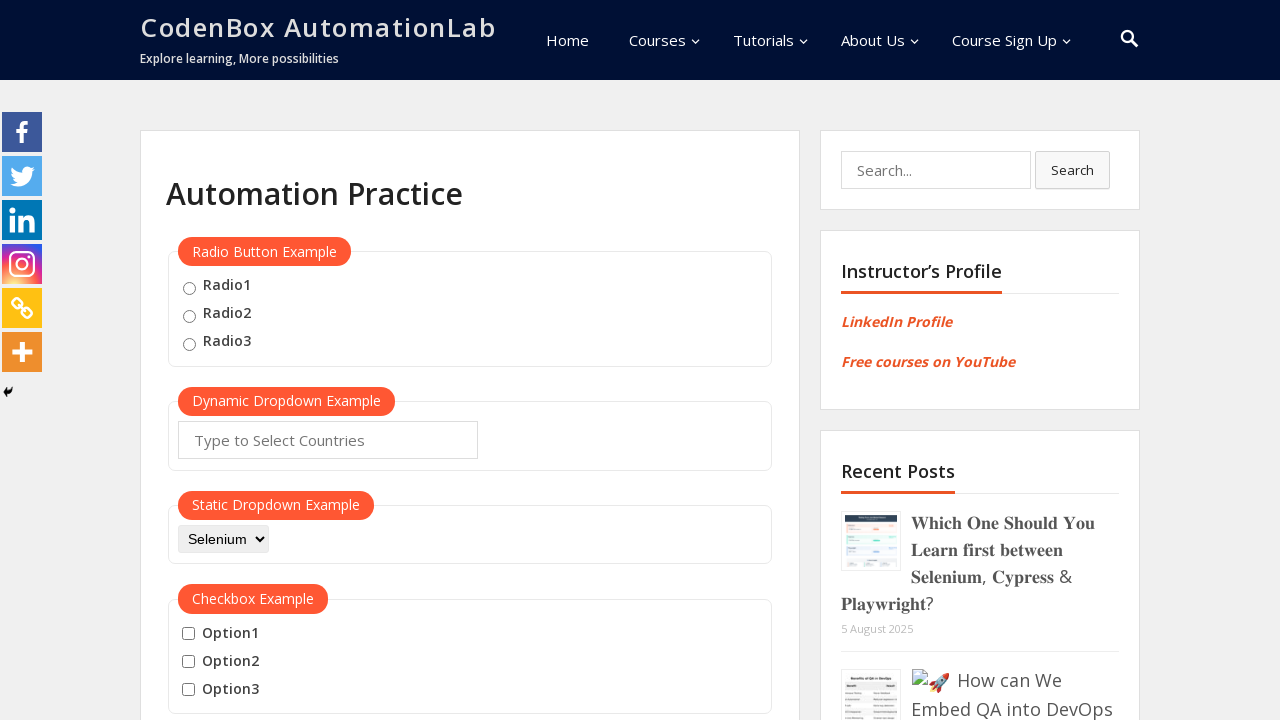

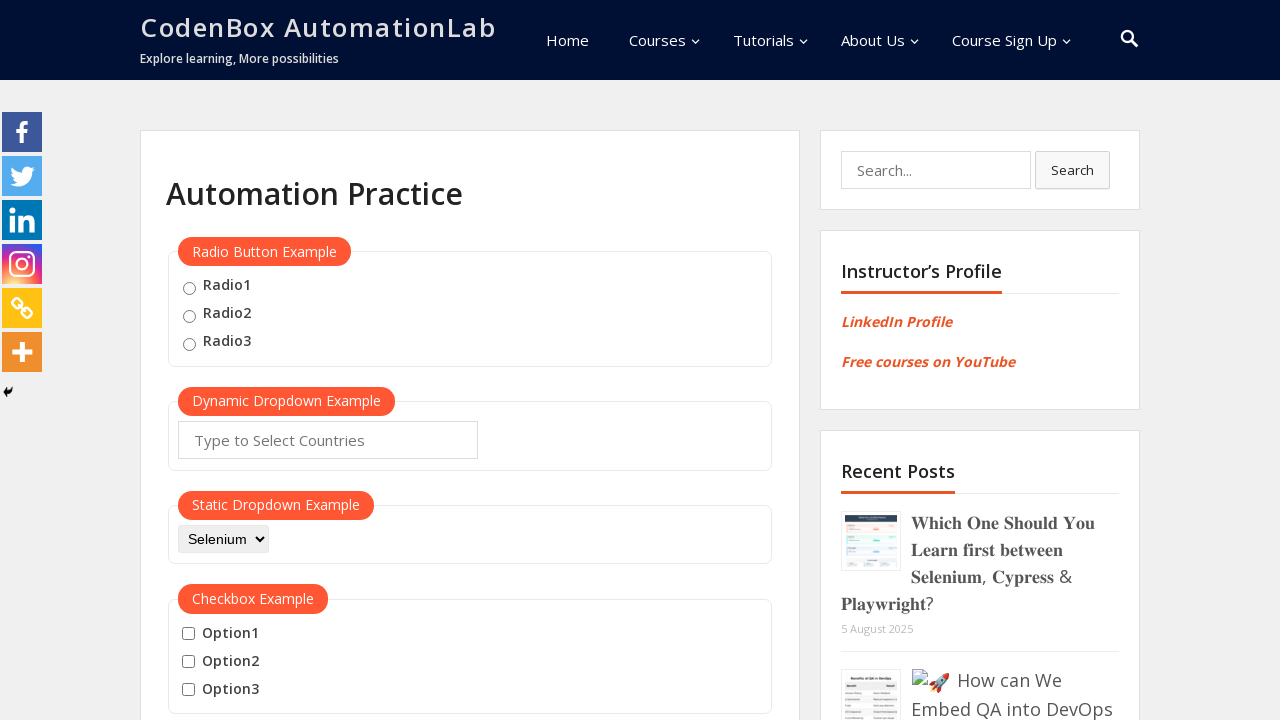